Tests auto-suggestive dropdown functionality by typing "ind" and selecting "Indonesia" from the suggestions

Starting URL: https://rahulshettyacademy.com/dropdownsPractise/

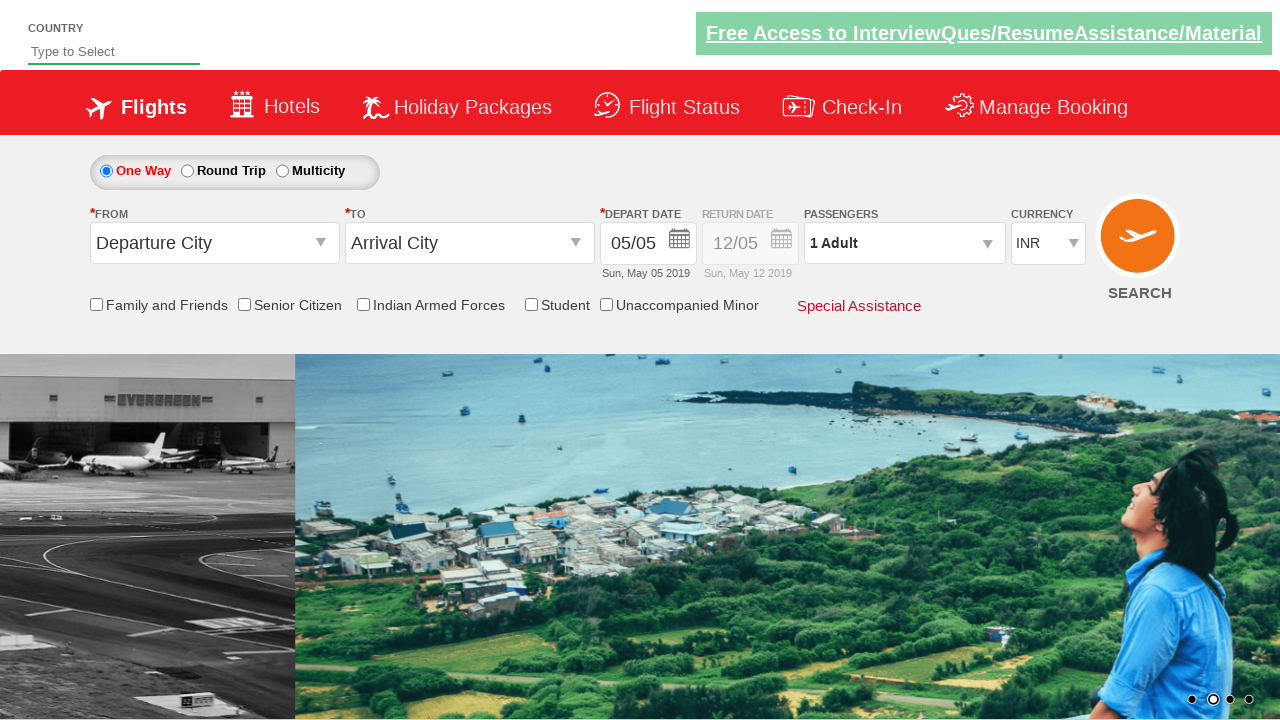

Typed 'ind' in the auto-suggest field on #autosuggest
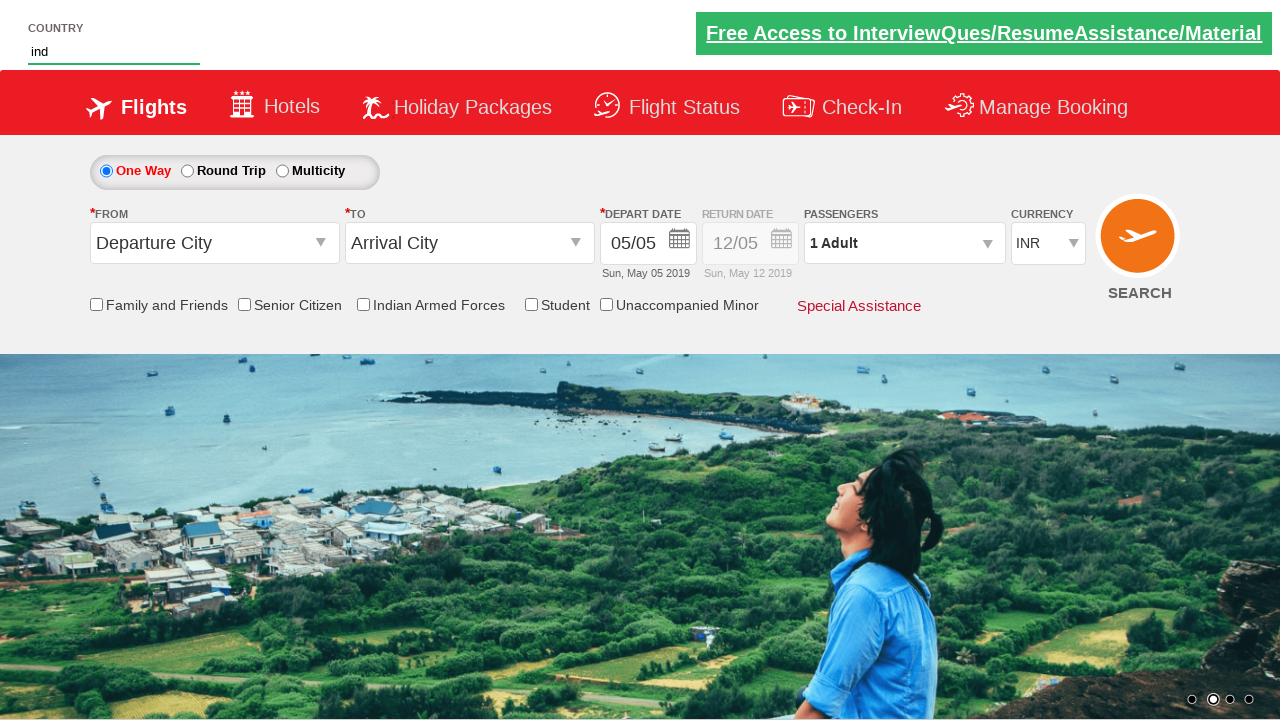

Waited for dropdown suggestions to appear
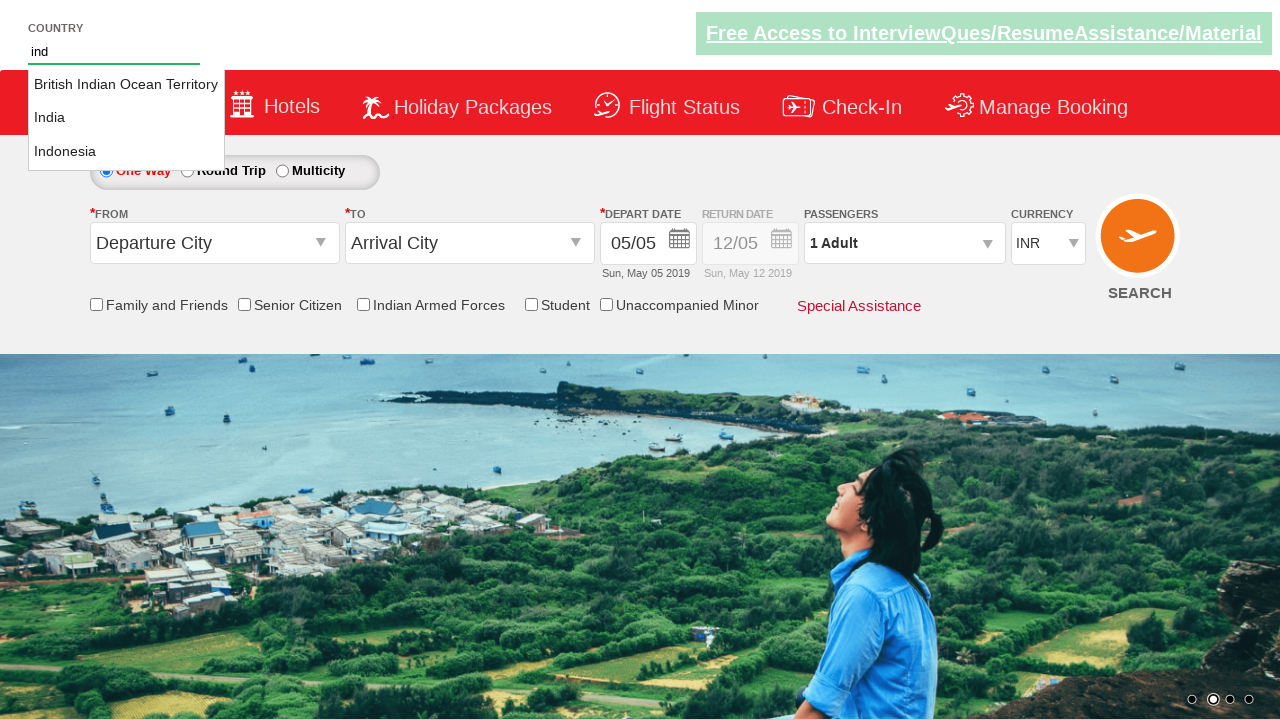

Retrieved all suggestion options from dropdown
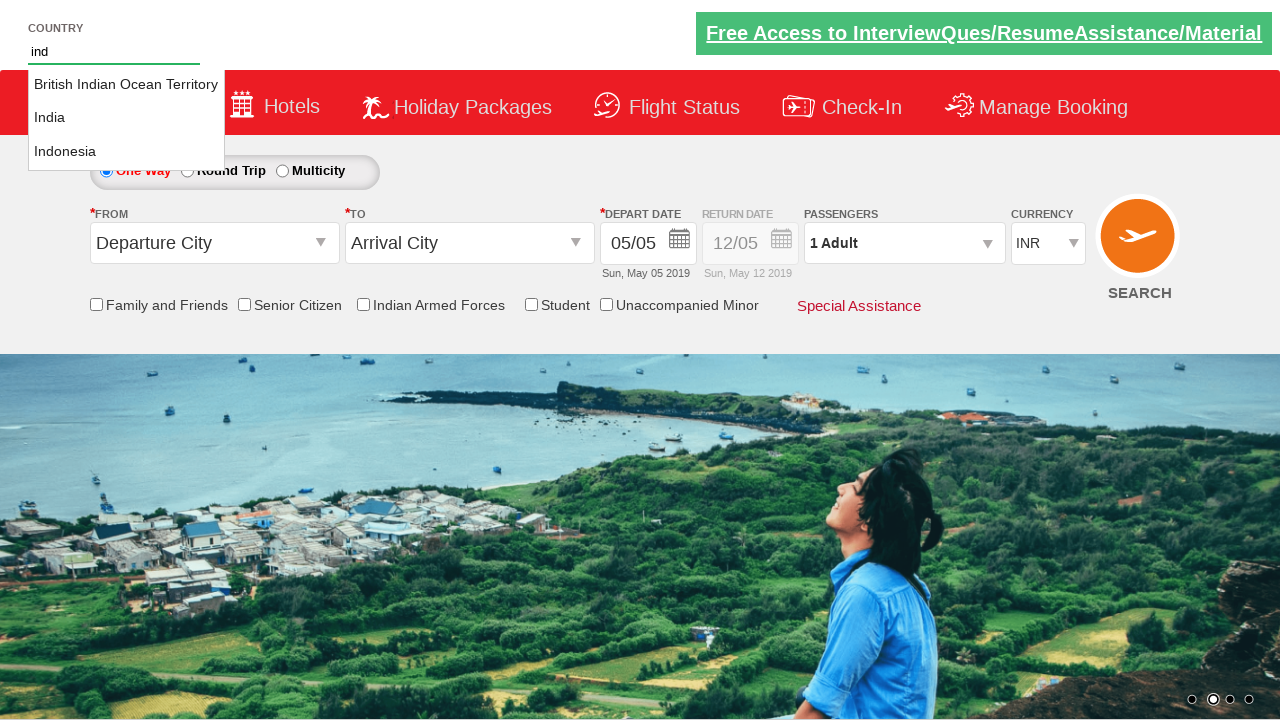

Selected 'Indonesia' from the dropdown suggestions at (126, 152) on li.ui-menu-item a >> nth=2
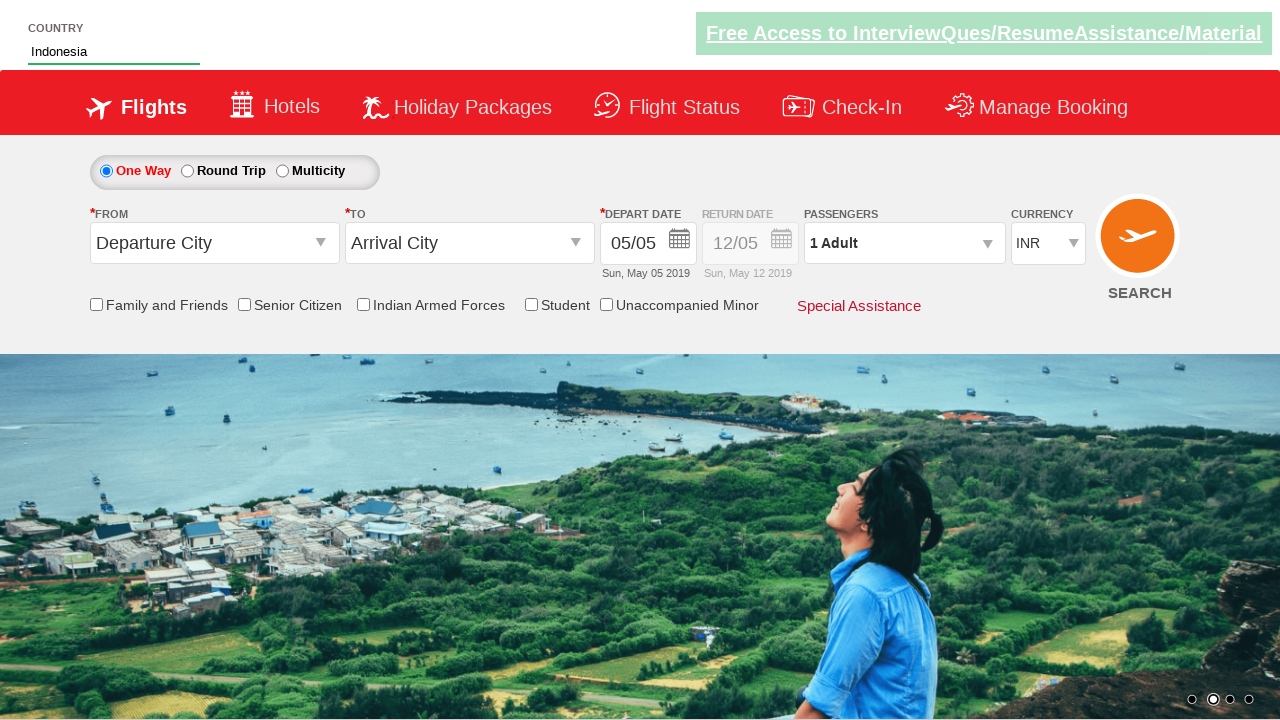

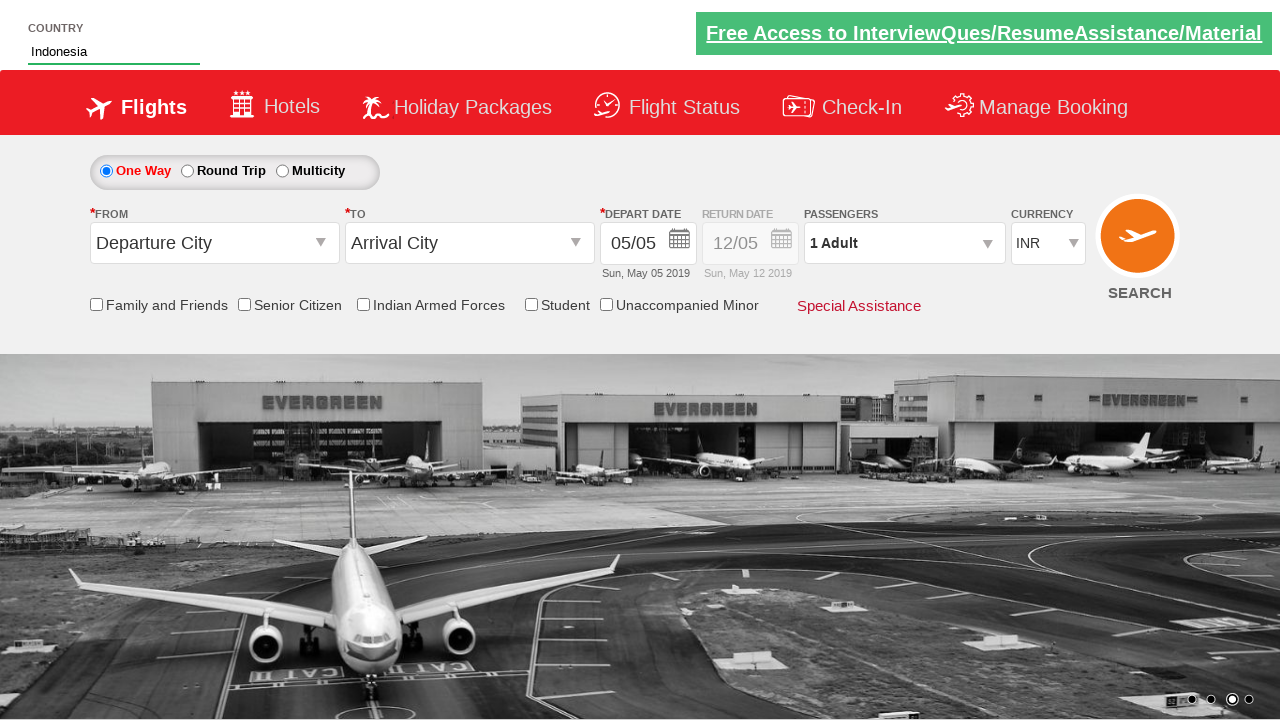